Tests WebElement methods by finding an input field, entering text, checking attributes and CSS properties, then clearing the field

Starting URL: http://sahitest.com/demo/linkTest.htm

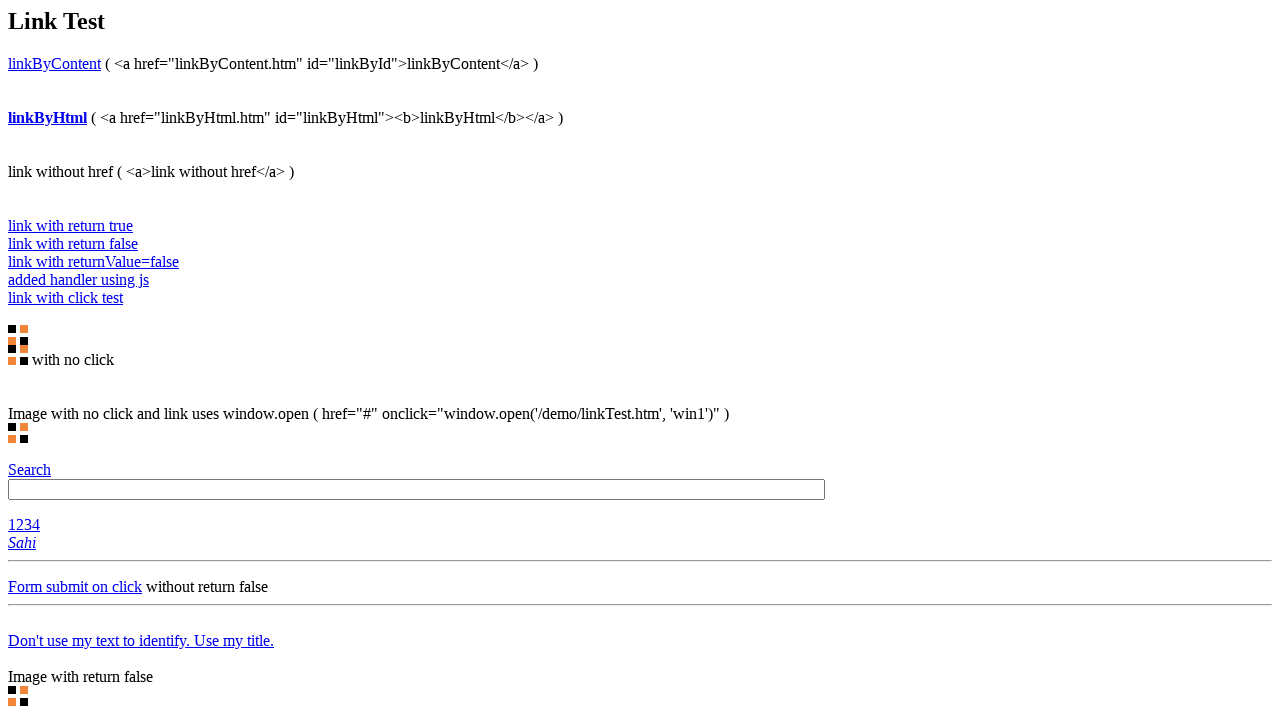

Filled input field #t1 with 'liuyifei' on #t1
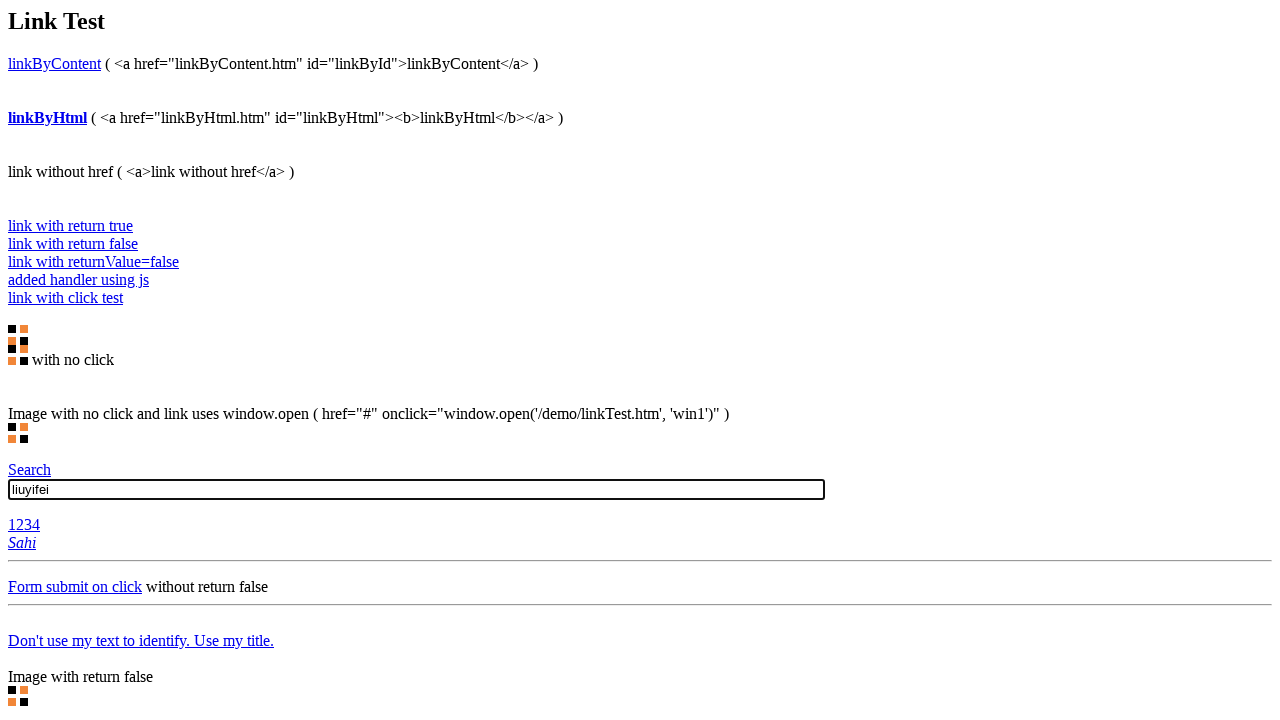

Waited 2000ms to observe the text entry
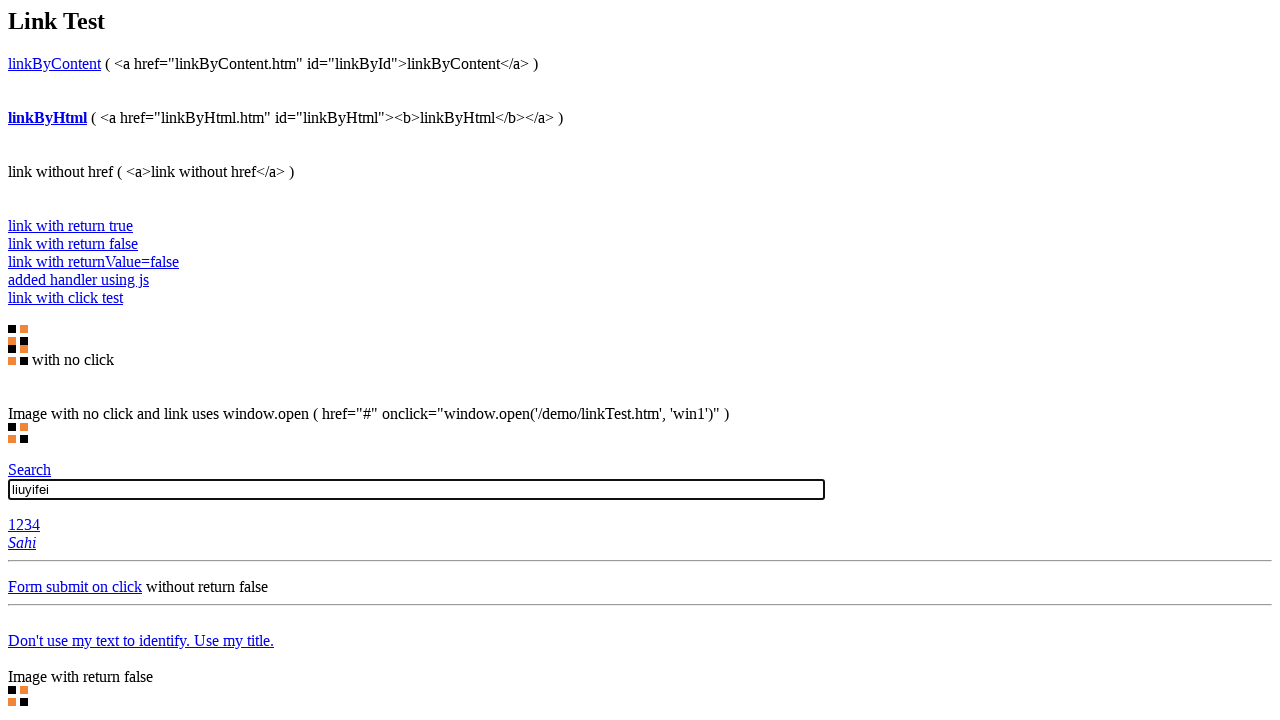

Cleared the input field #t1 on #t1
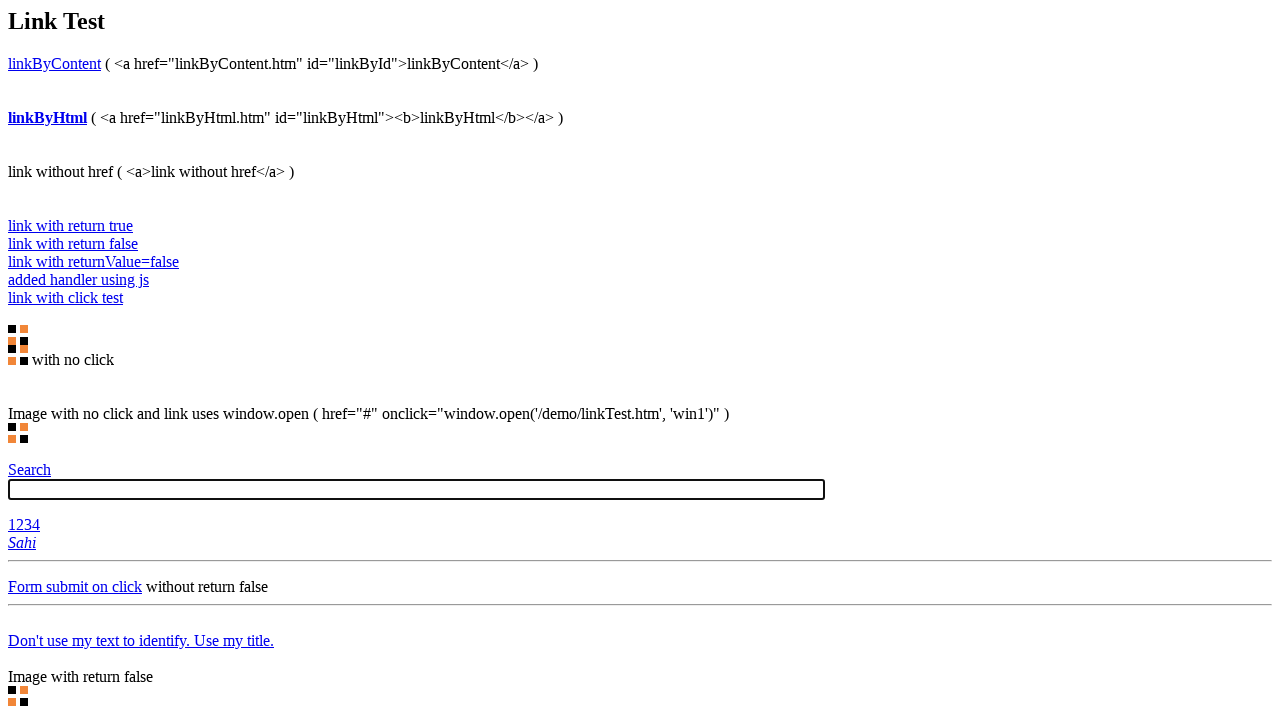

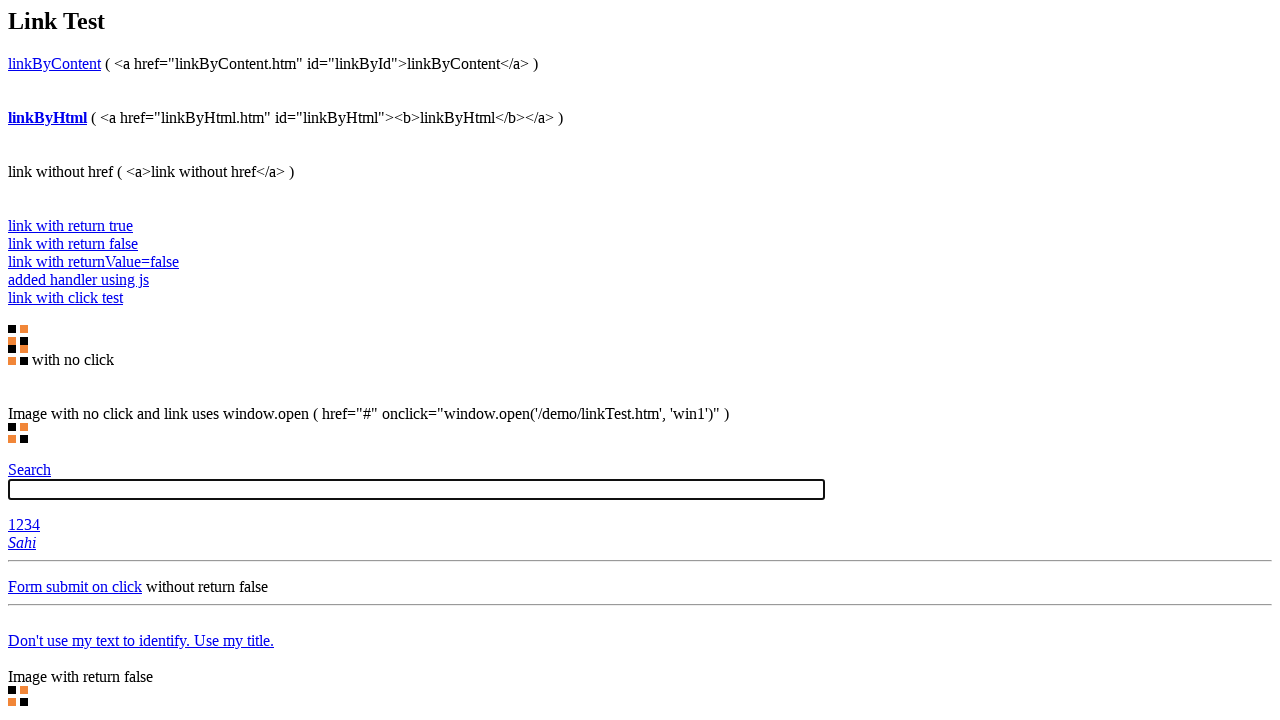